Navigates to the demo table page and verifies that table 1 has header columns loaded.

Starting URL: http://automationbykrishna.com

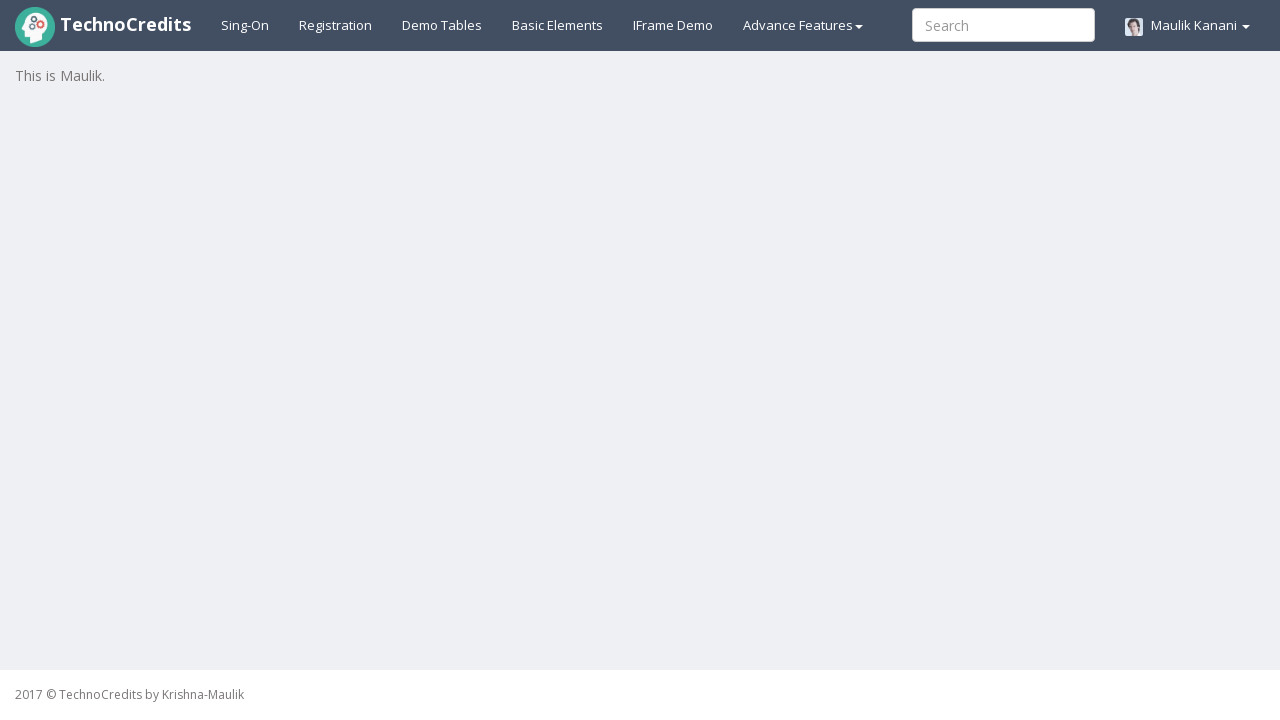

Clicked on Demotable link to navigate to demo table page at (442, 25) on a#demotable
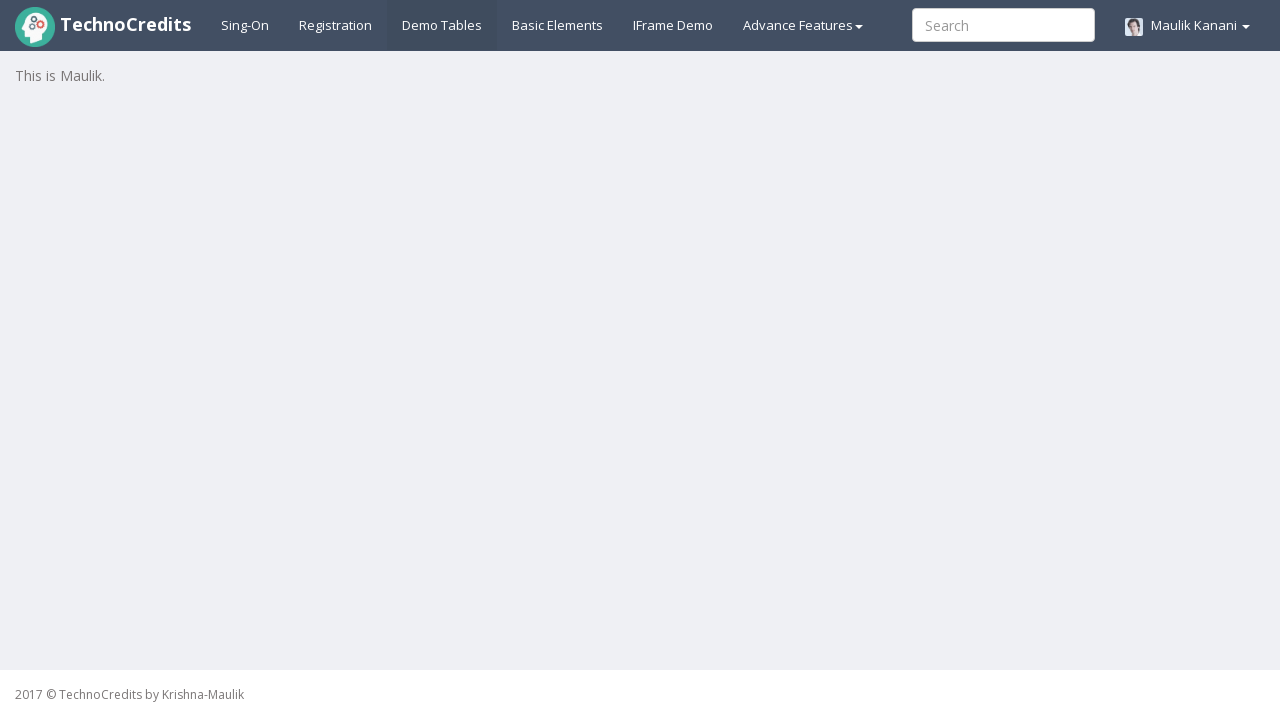

Verified that table 1 header columns have loaded
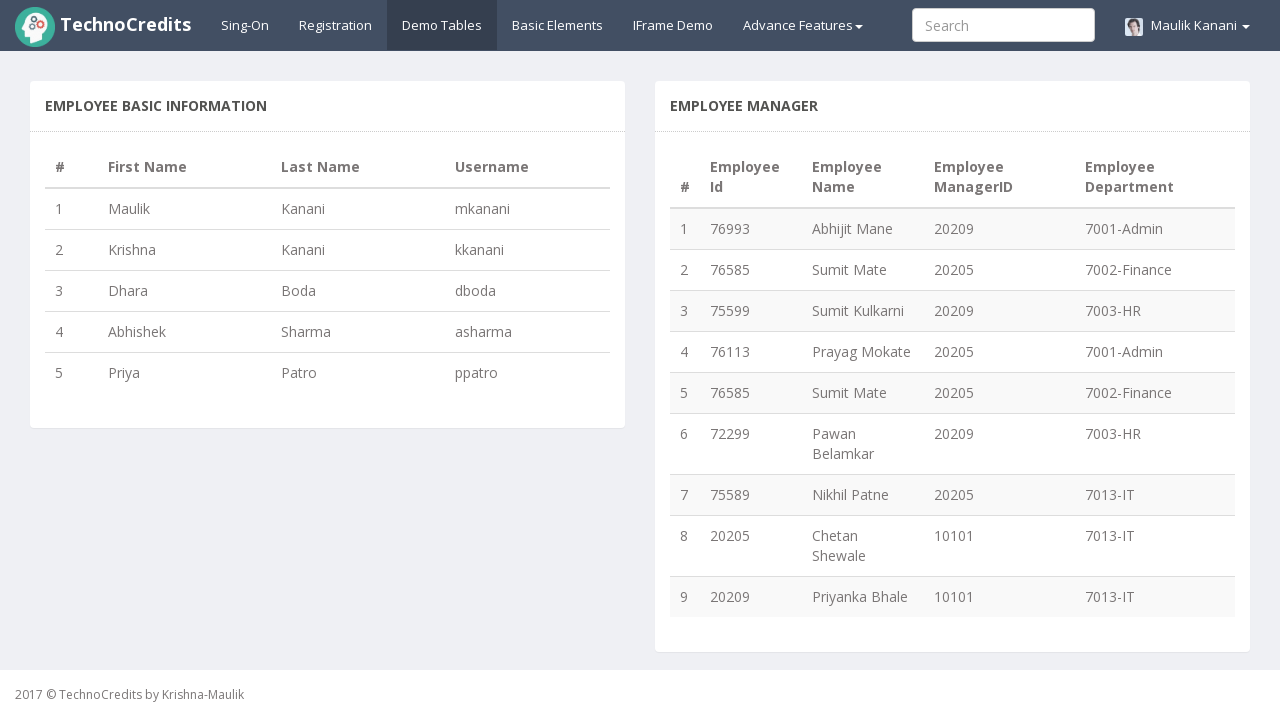

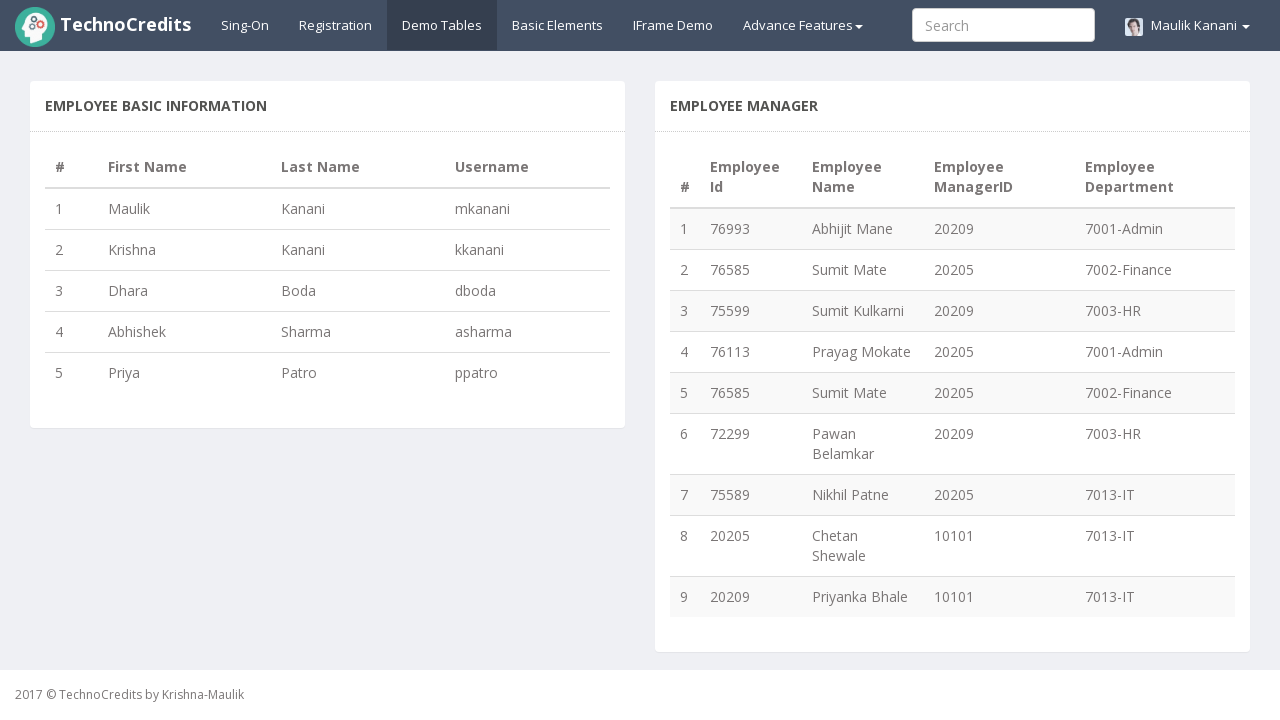